Tests form submission by extracting a value from an image attribute, calculating a mathematical result using logarithm and sine functions, filling in the answer field, selecting checkbox and radio button, then submitting the form.

Starting URL: https://suninjuly.github.io/get_attribute.html

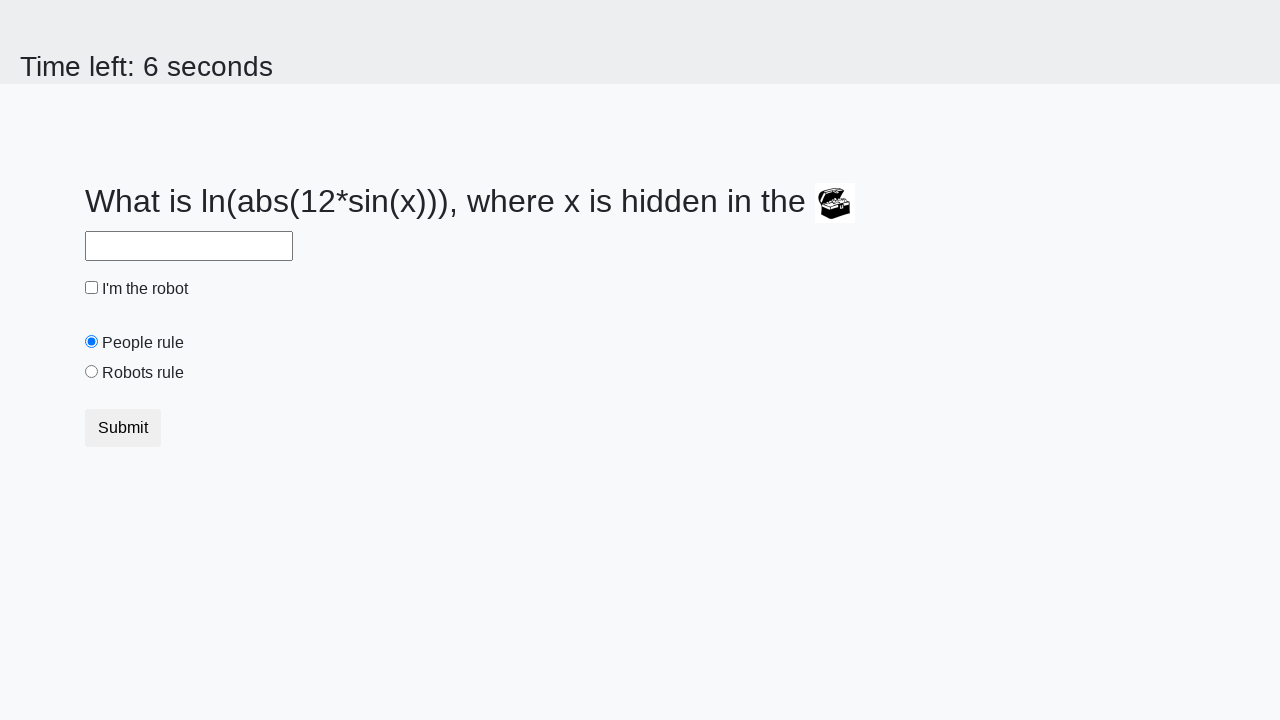

Waited for and located the chest image element
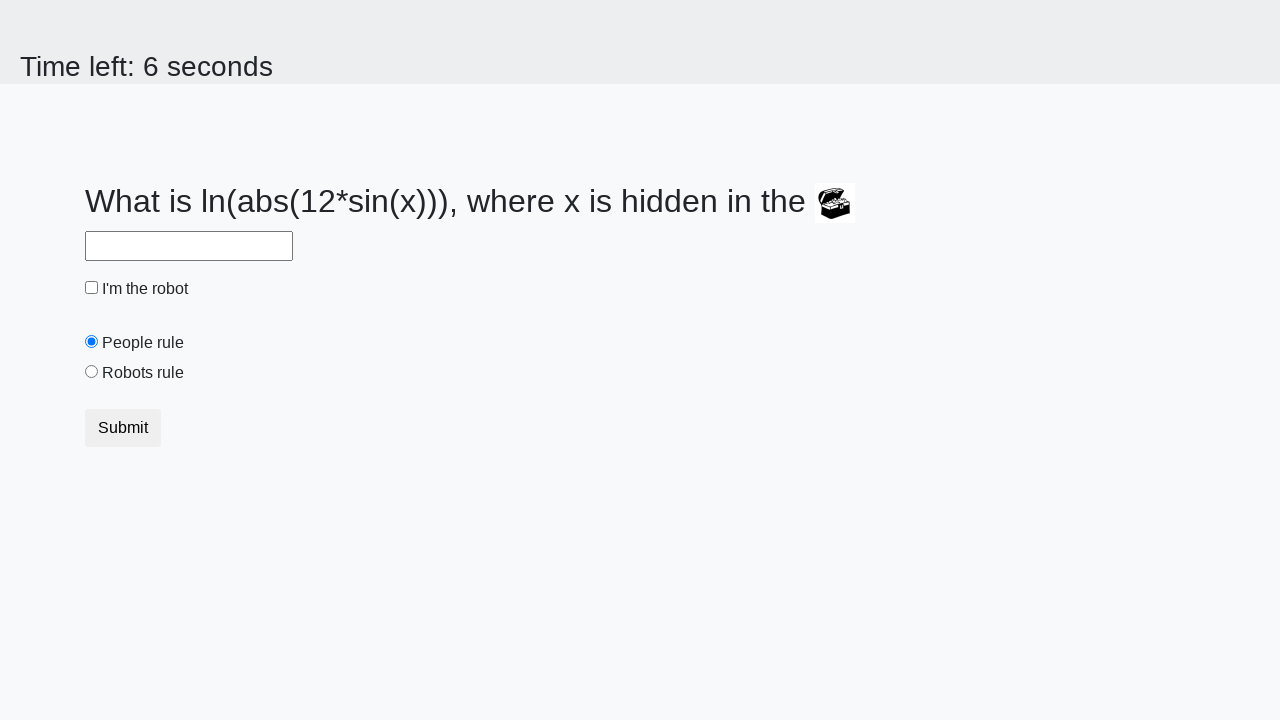

Extracted valuex attribute from image: 679
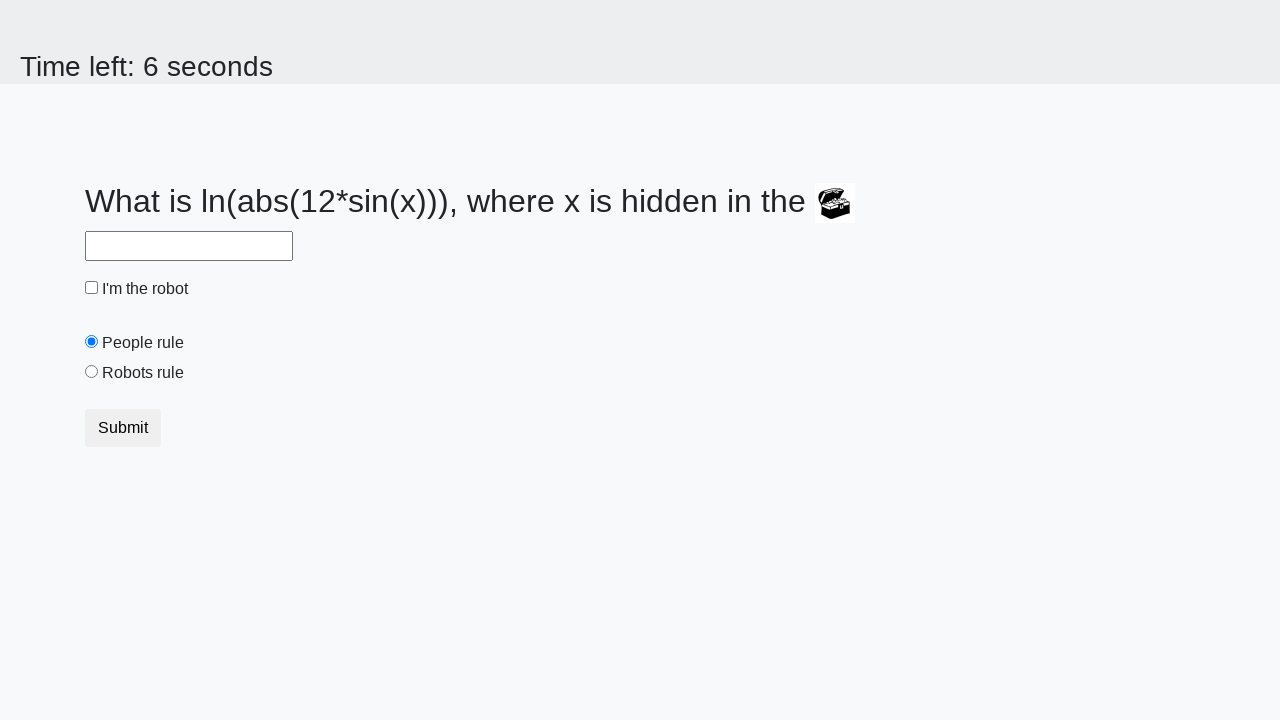

Calculated answer using logarithm and sine functions: 1.5787959085874588
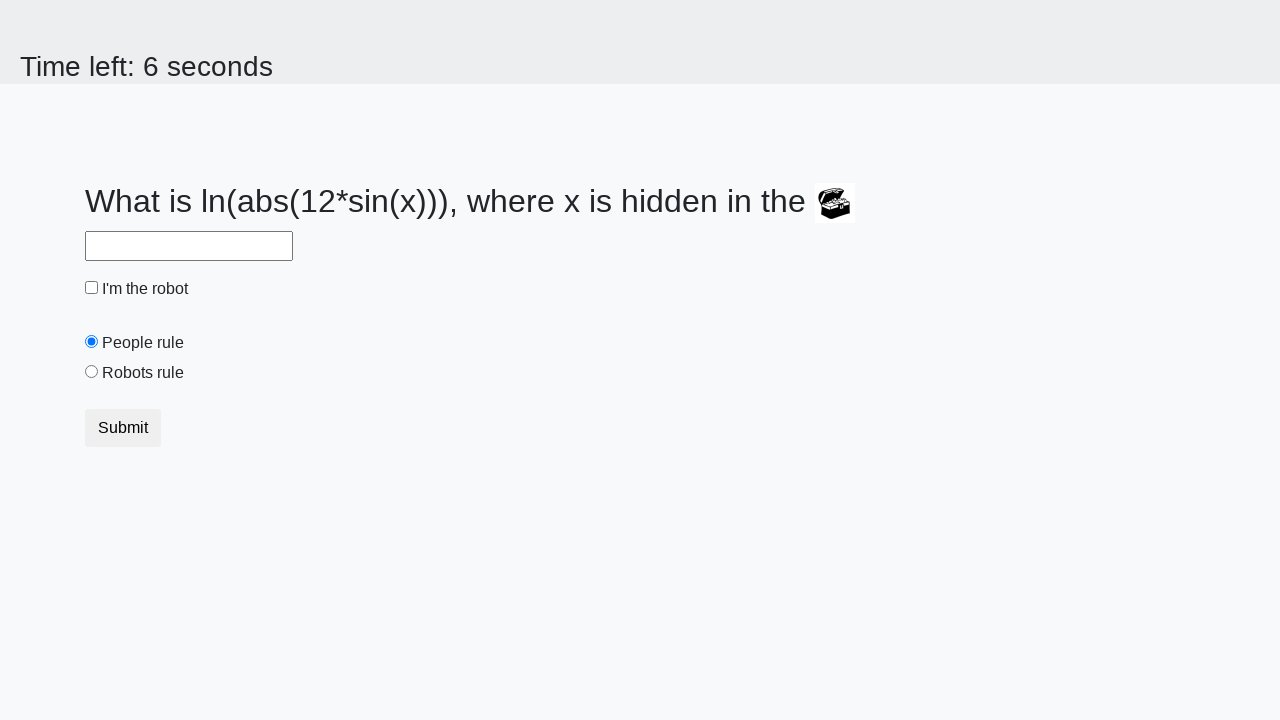

Filled answer field with calculated value: 1.5787959085874588 on #answer
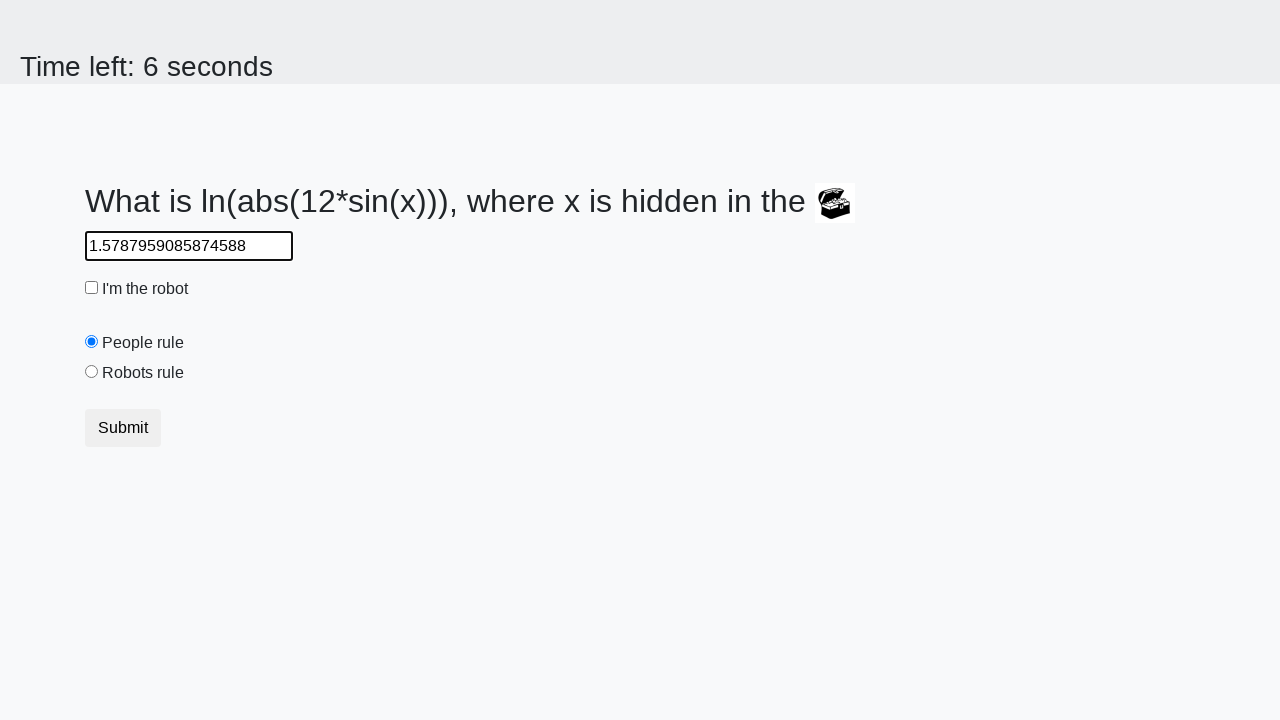

Clicked the robot checkbox at (92, 288) on #robotCheckbox
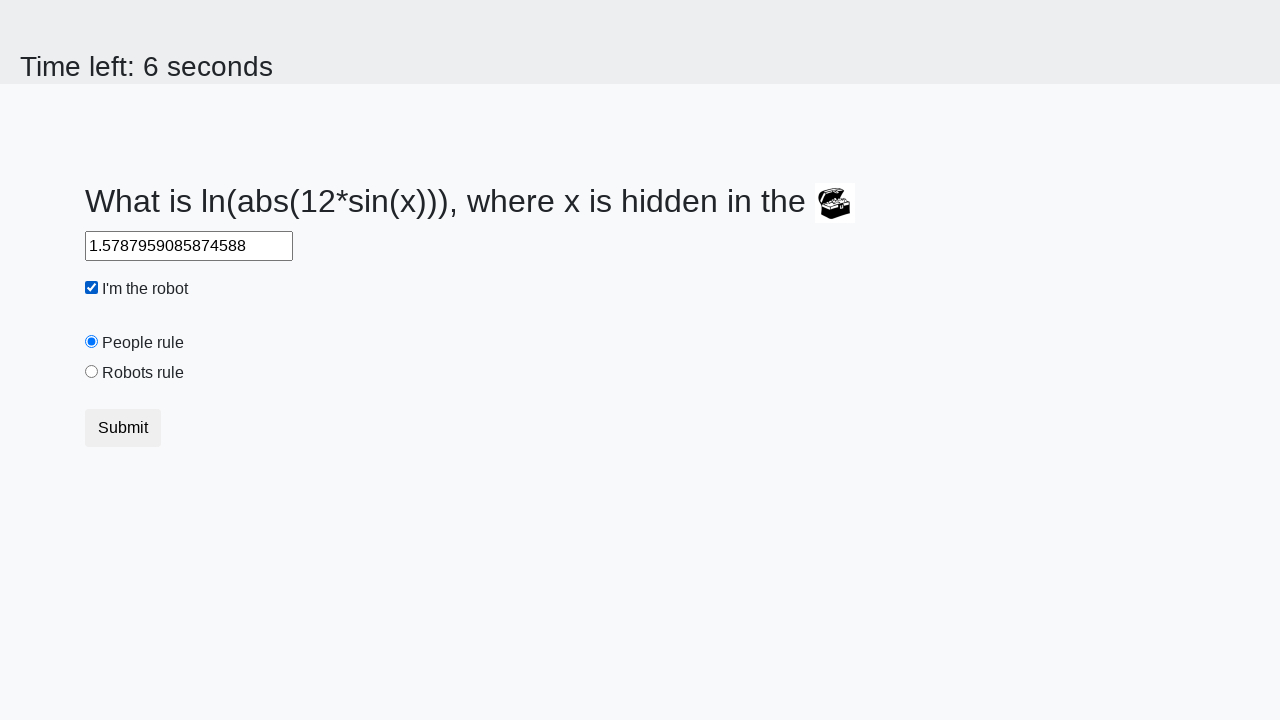

Clicked the robots rule radio button at (92, 372) on #robotsRule
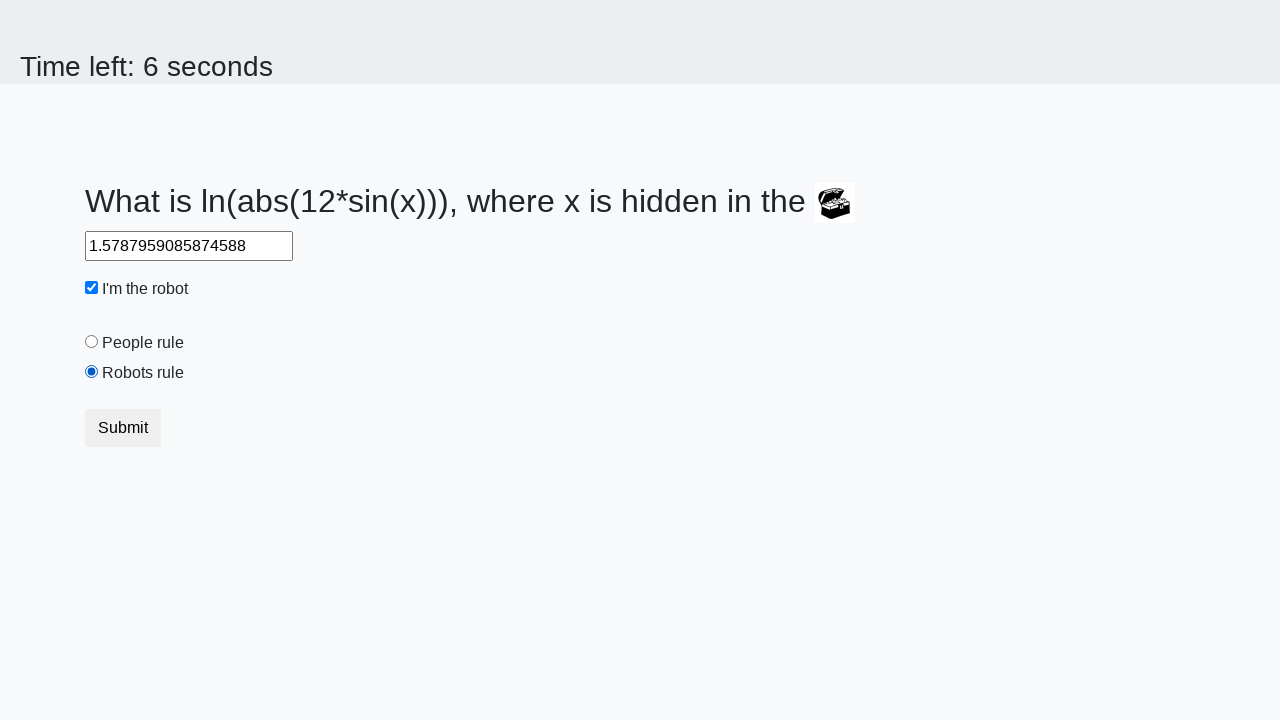

Clicked submit button to submit the form at (123, 428) on button.btn.btn-default
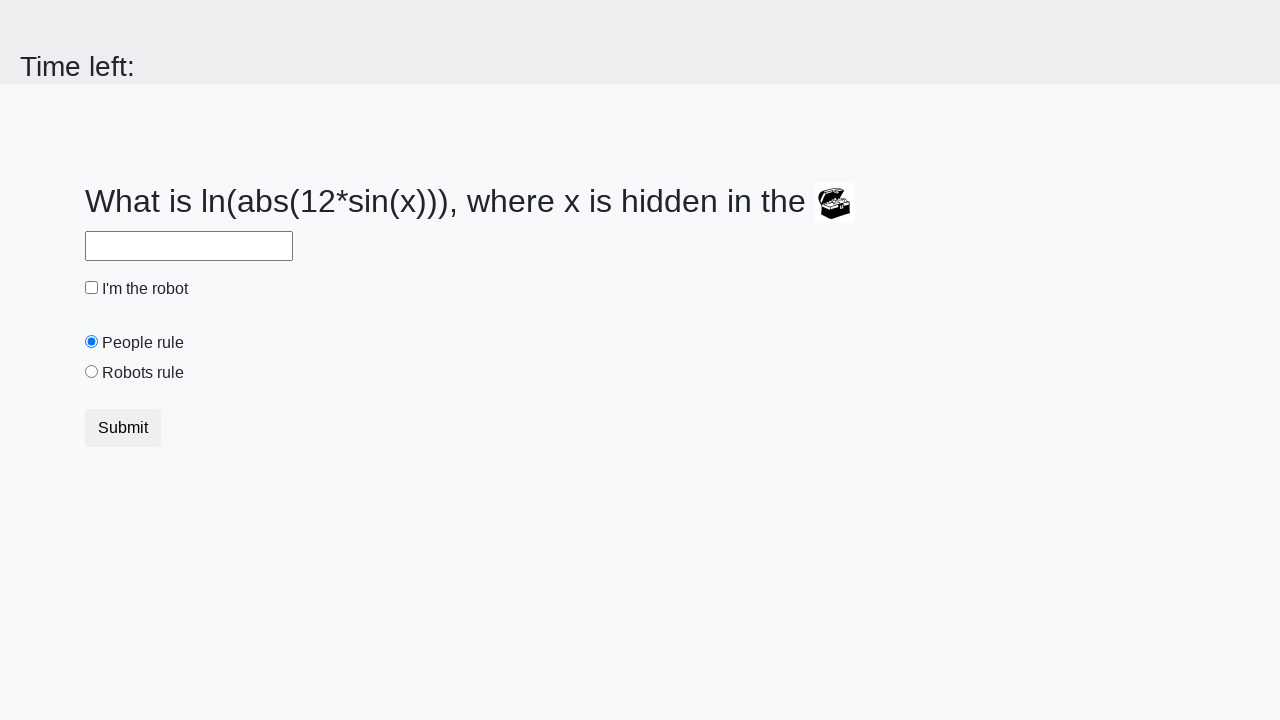

Waited 2 seconds for form submission response
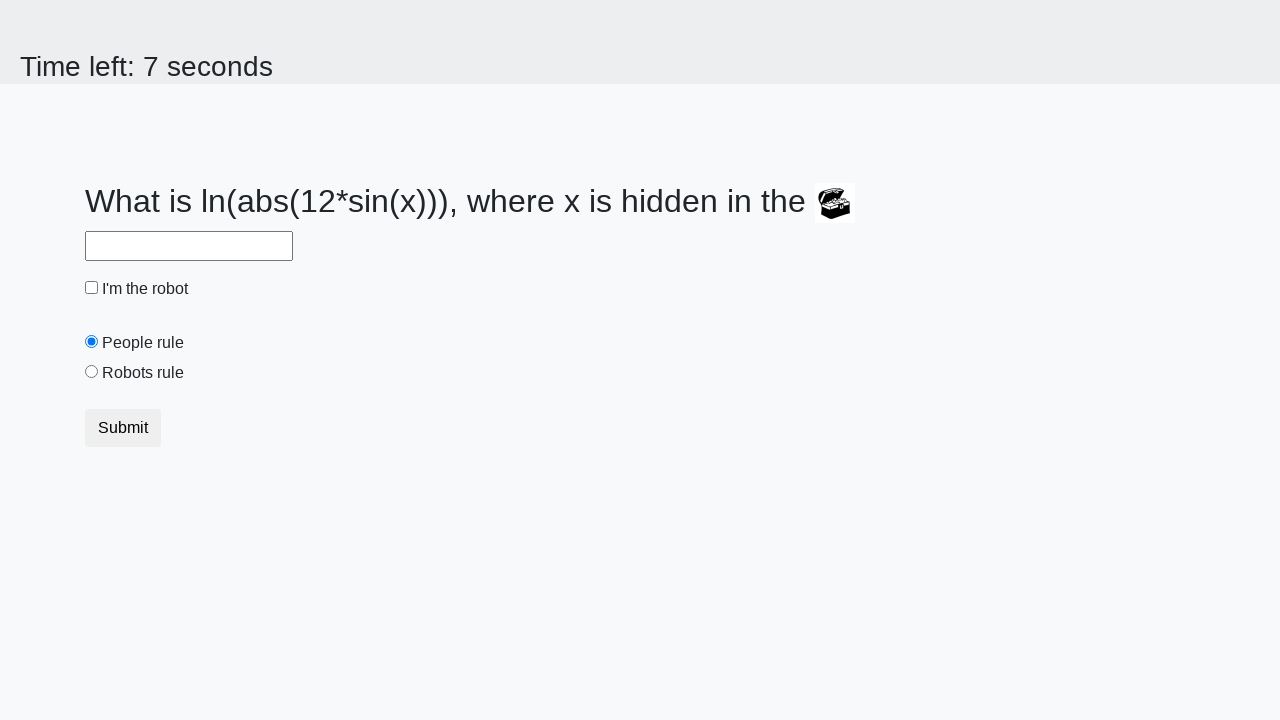

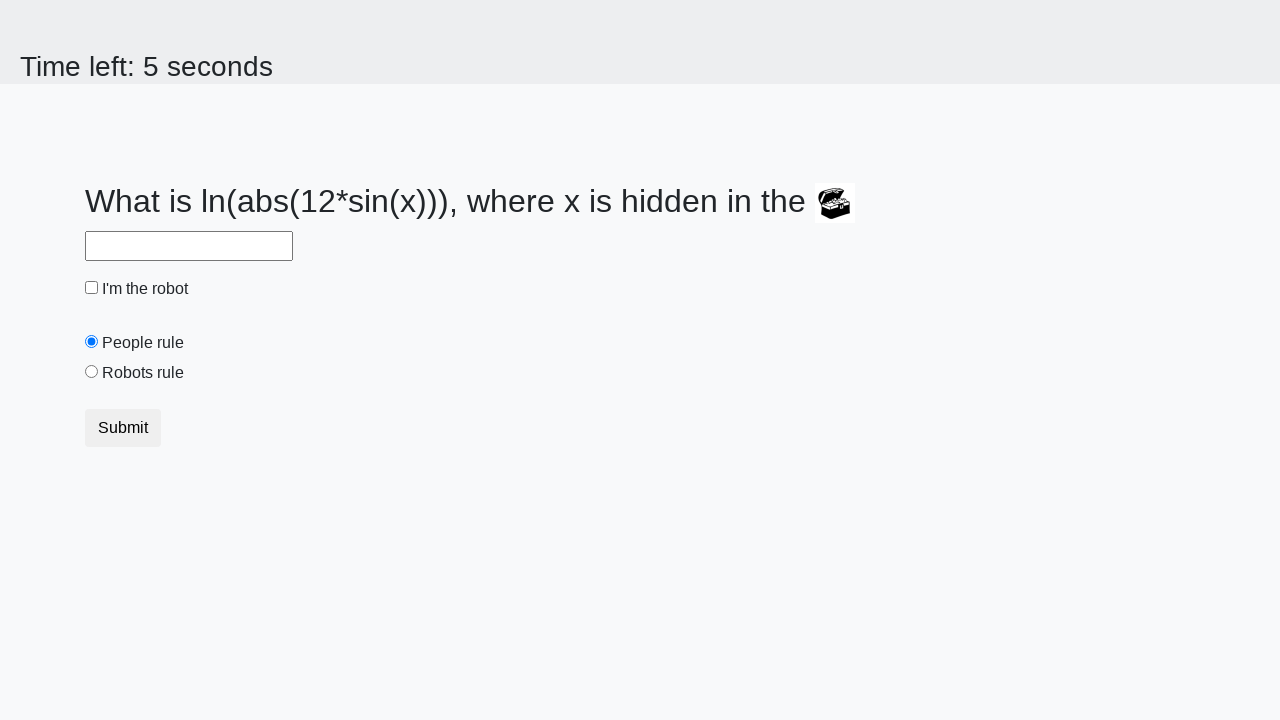